Tests a calculator app by clicking the number 9 button and then clicking the clear button to reset the calculator.

Starting URL: https://jeremydomasian.github.io/supercalc_v1-4/SuperCalc-v2.html

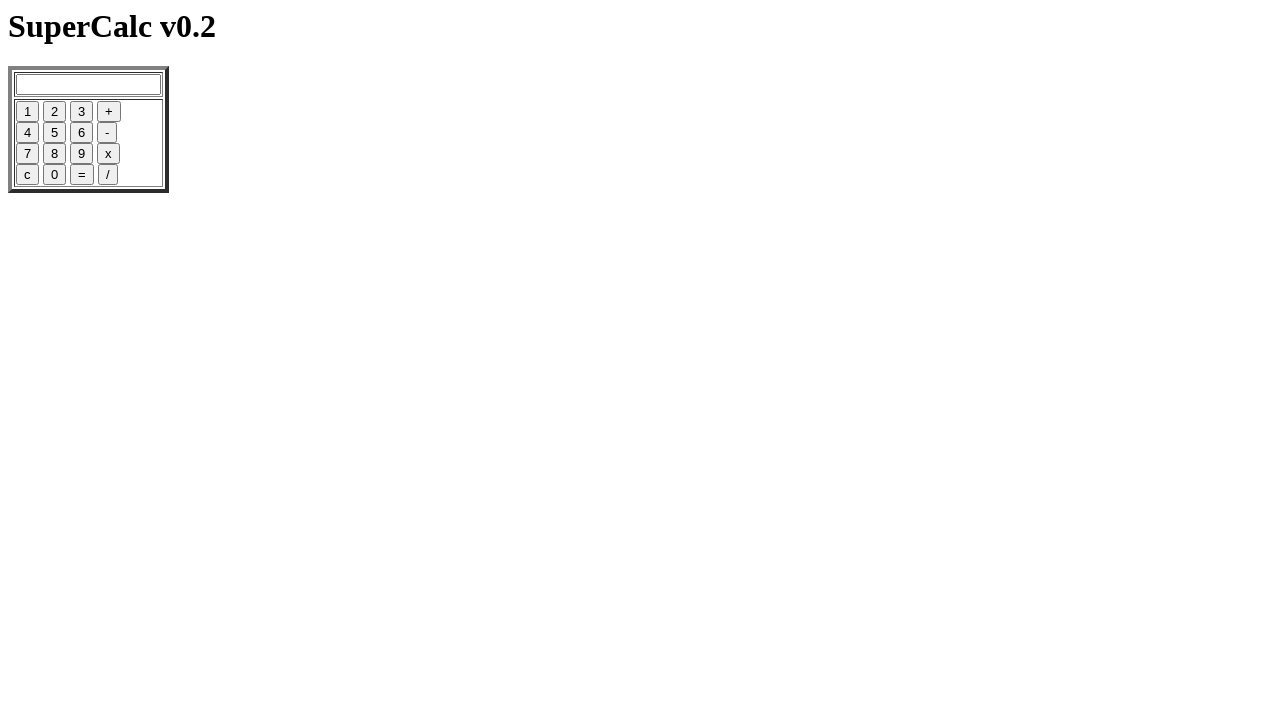

Navigated to SuperCalc calculator app
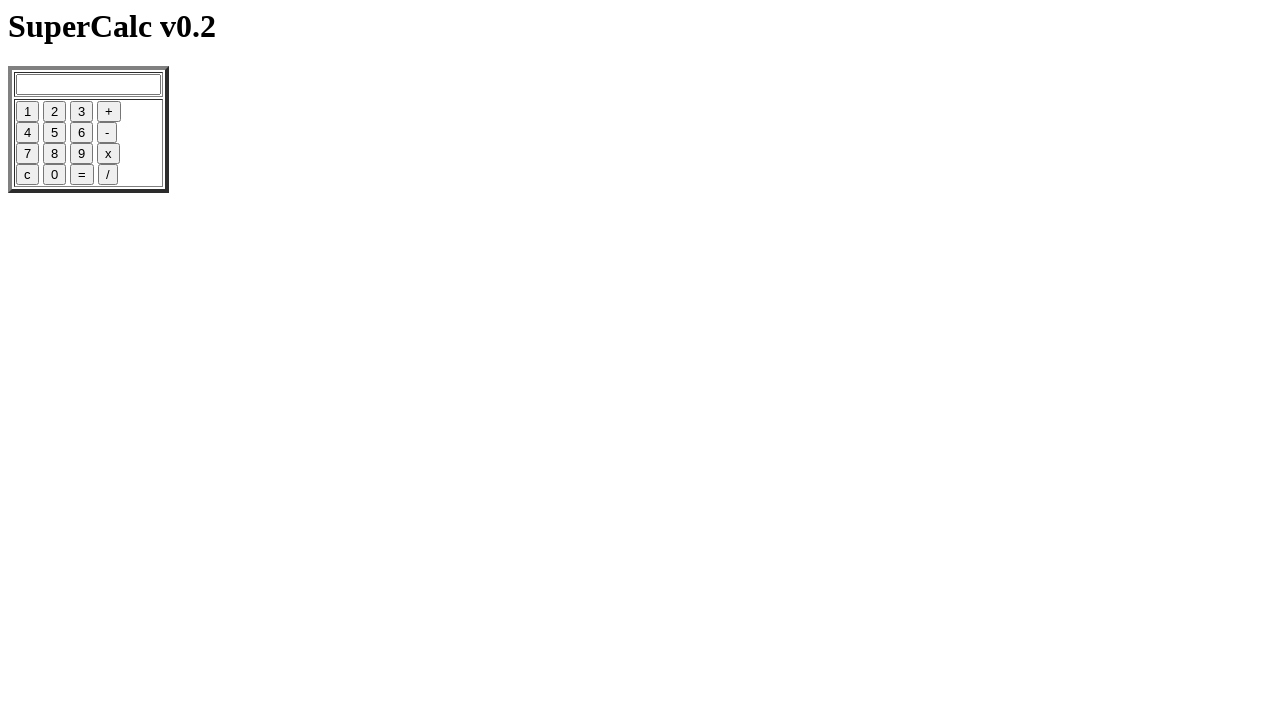

Clicked the number 9 button at (82, 154) on [name='nine']
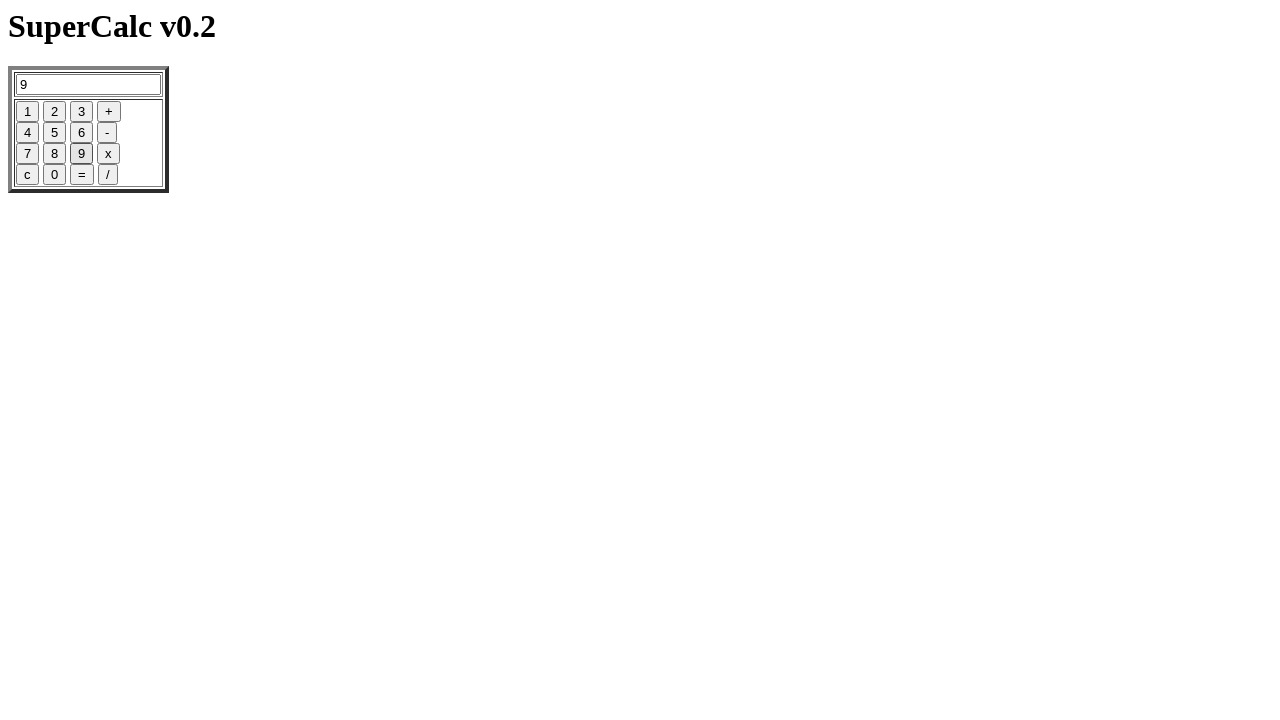

Clicked the clear button to reset the calculator at (28, 175) on [name='clear']
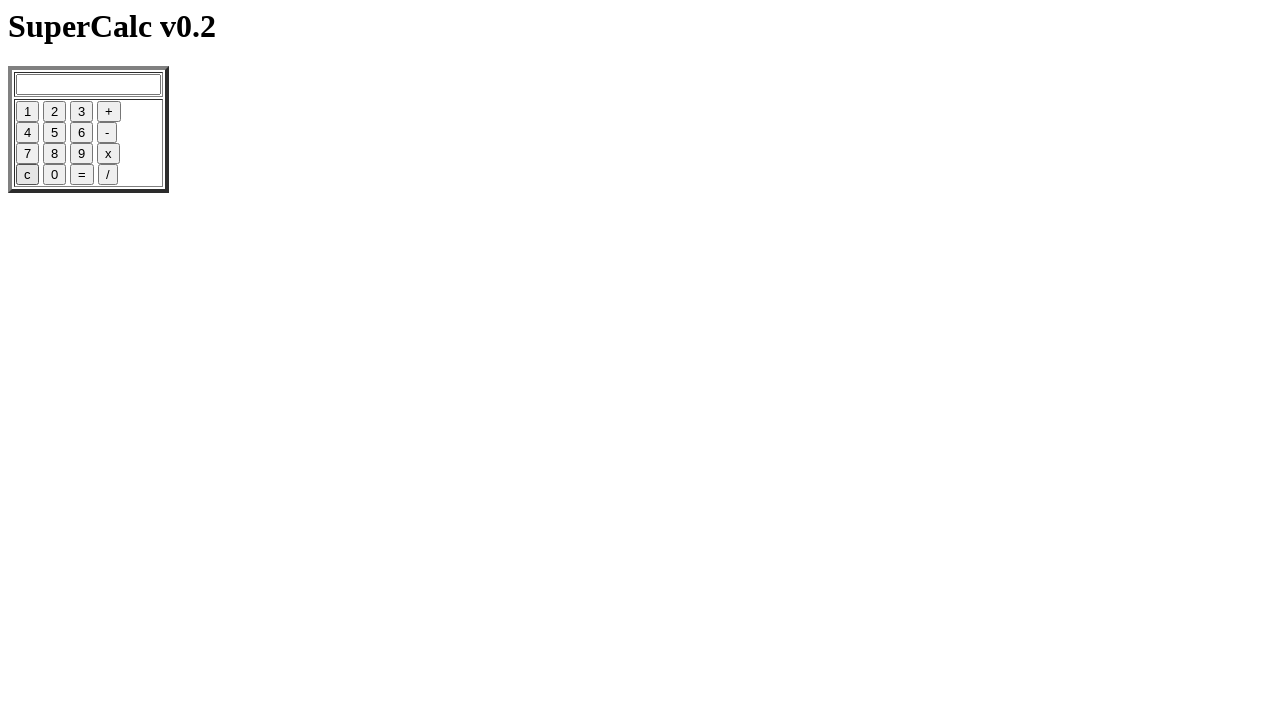

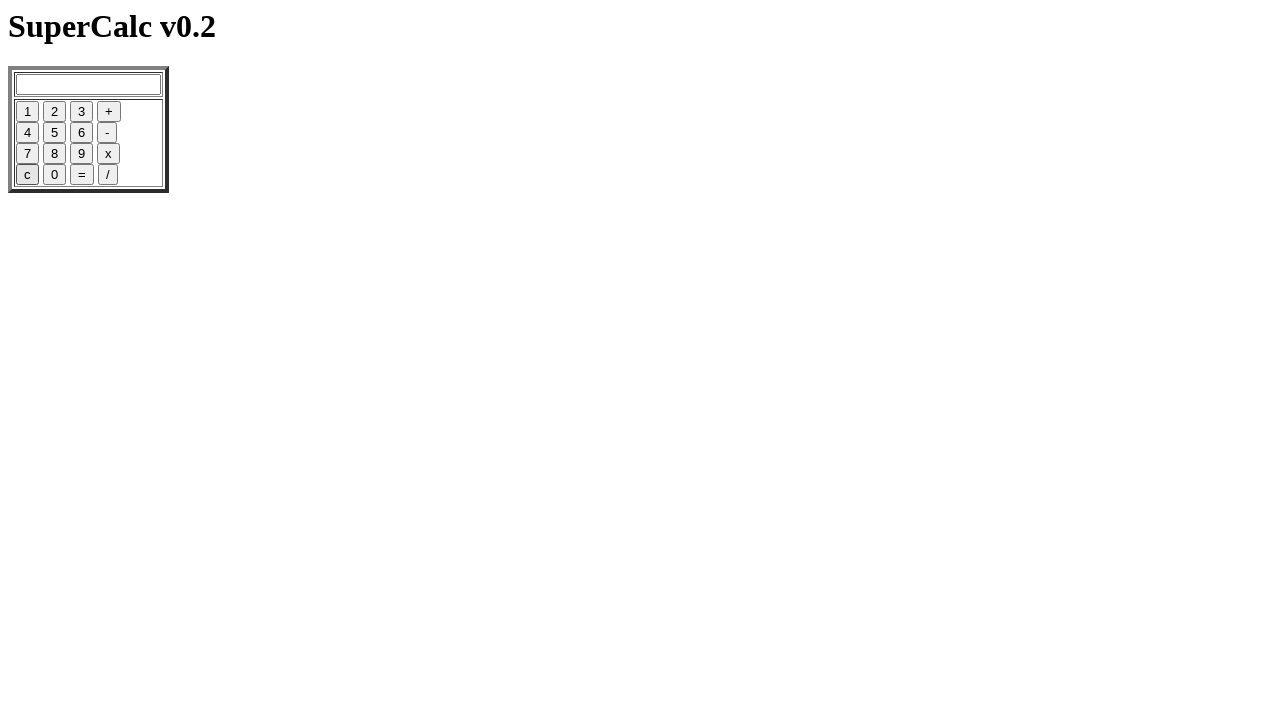